Waits for a price to reach $100, clicks a book button, solves a mathematical problem, and submits the answer

Starting URL: http://suninjuly.github.io/explicit_wait2.html

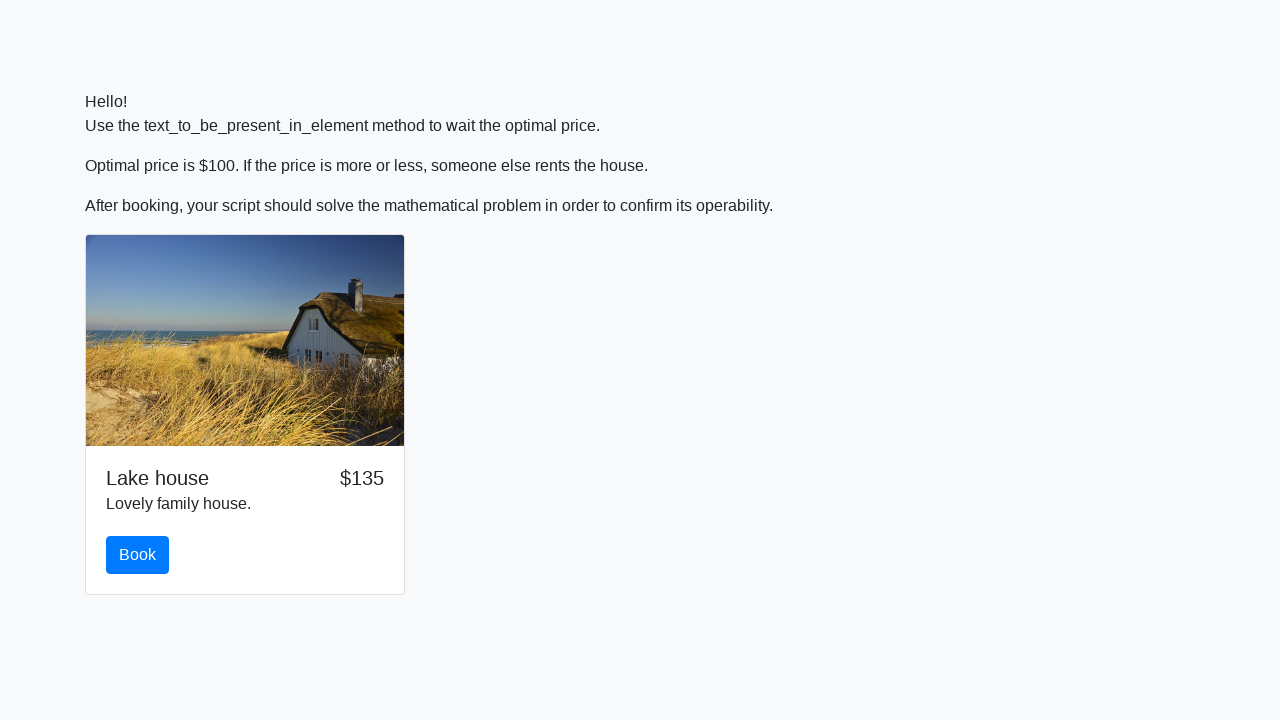

Waited for price to reach $100
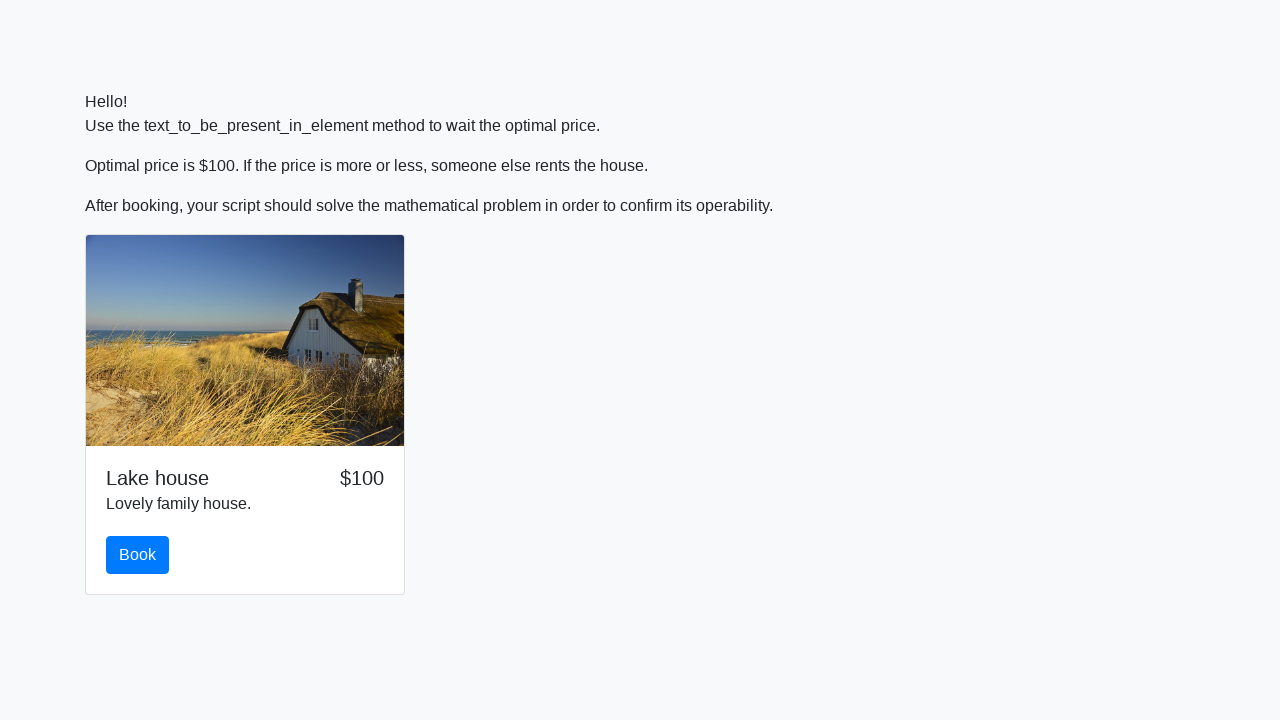

Clicked the book button at (138, 555) on #book
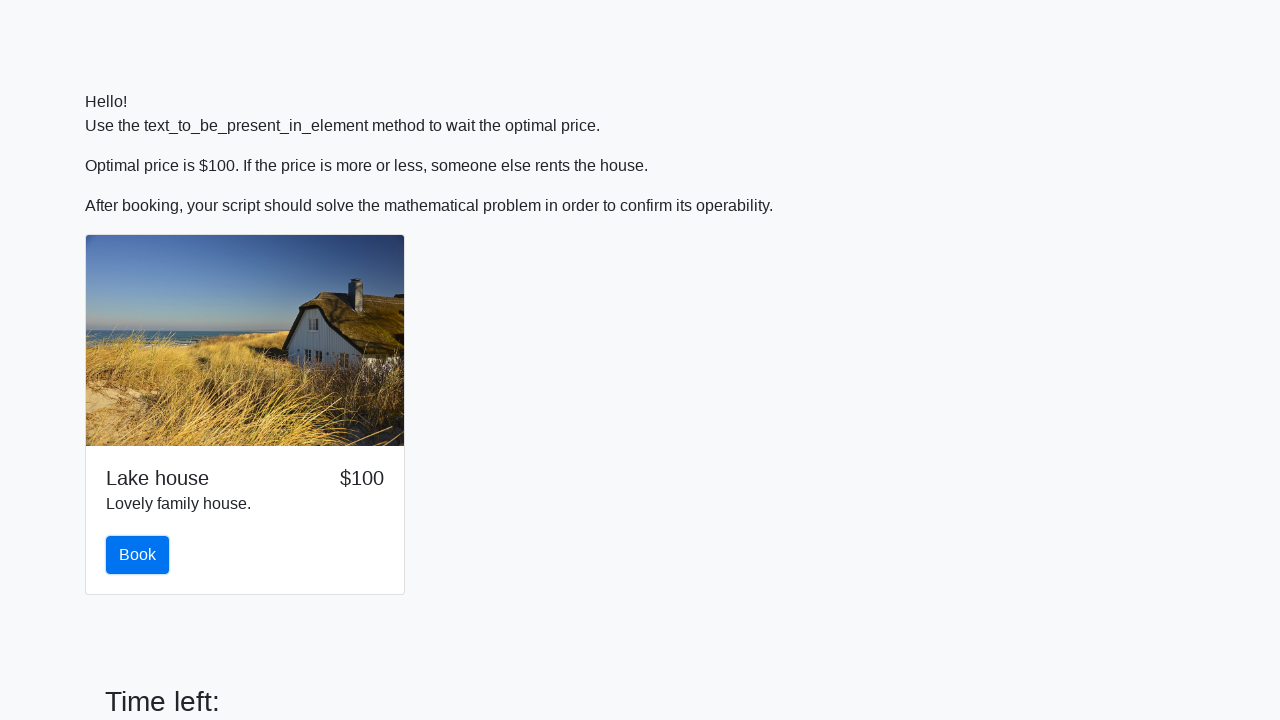

Retrieved input value: 619
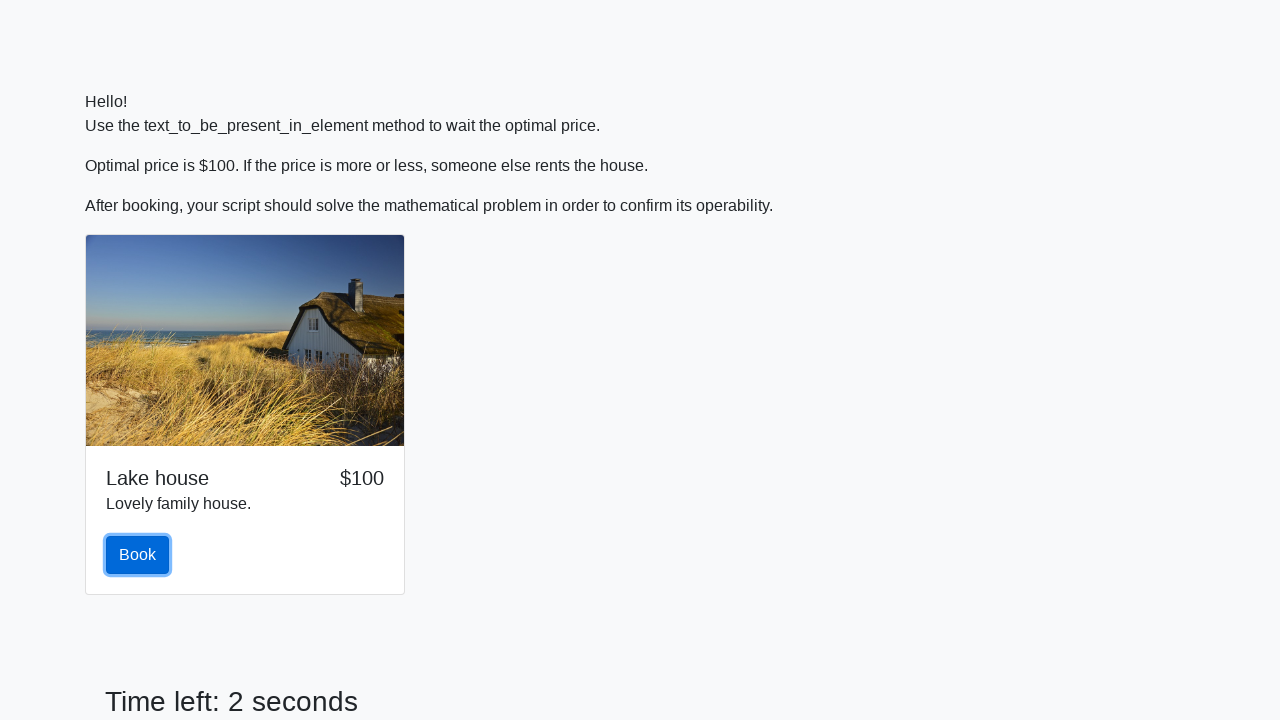

Calculated and filled answer field with: 0.24103810703892847 on #answer
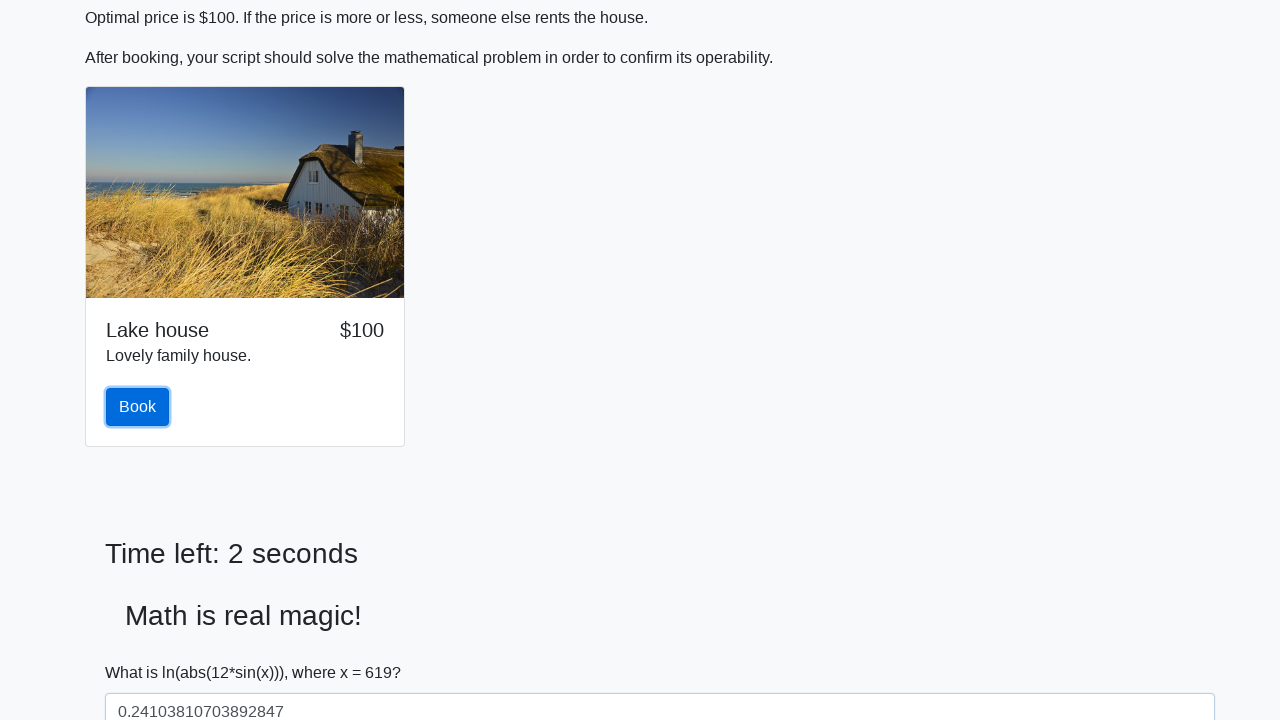

Clicked solve button to submit the answer at (143, 651) on #solve
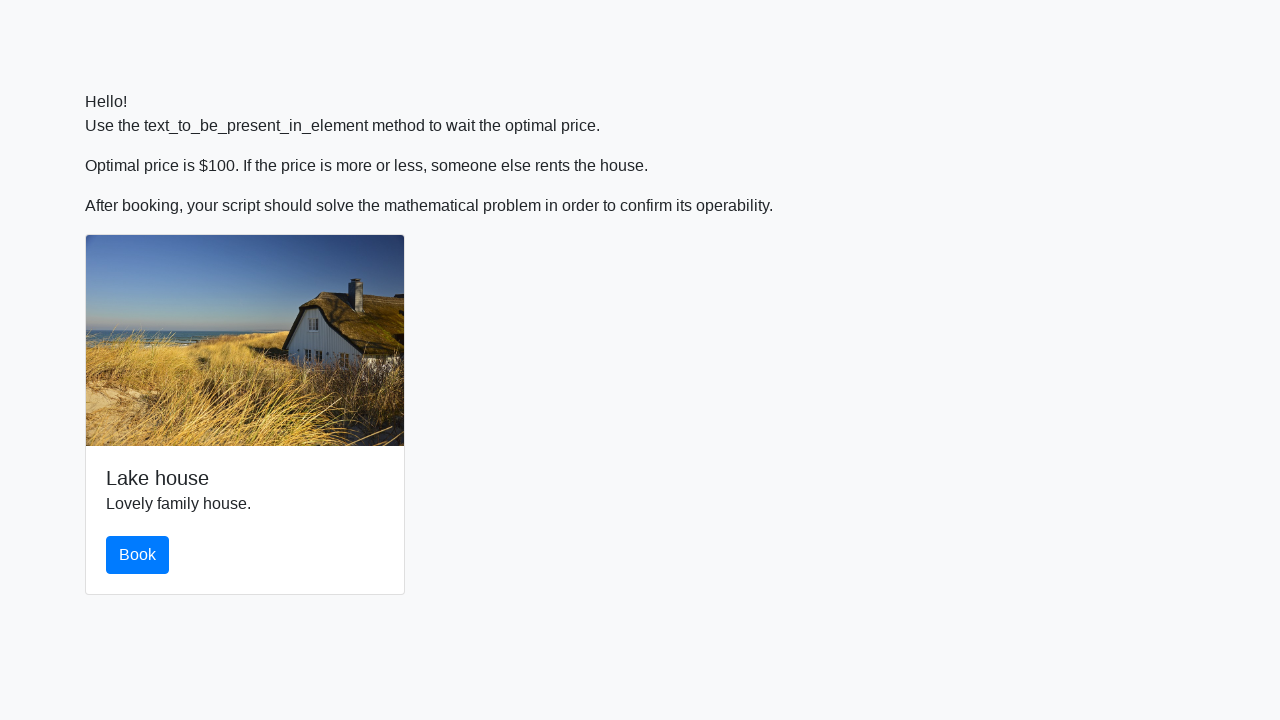

Waited for result page to display
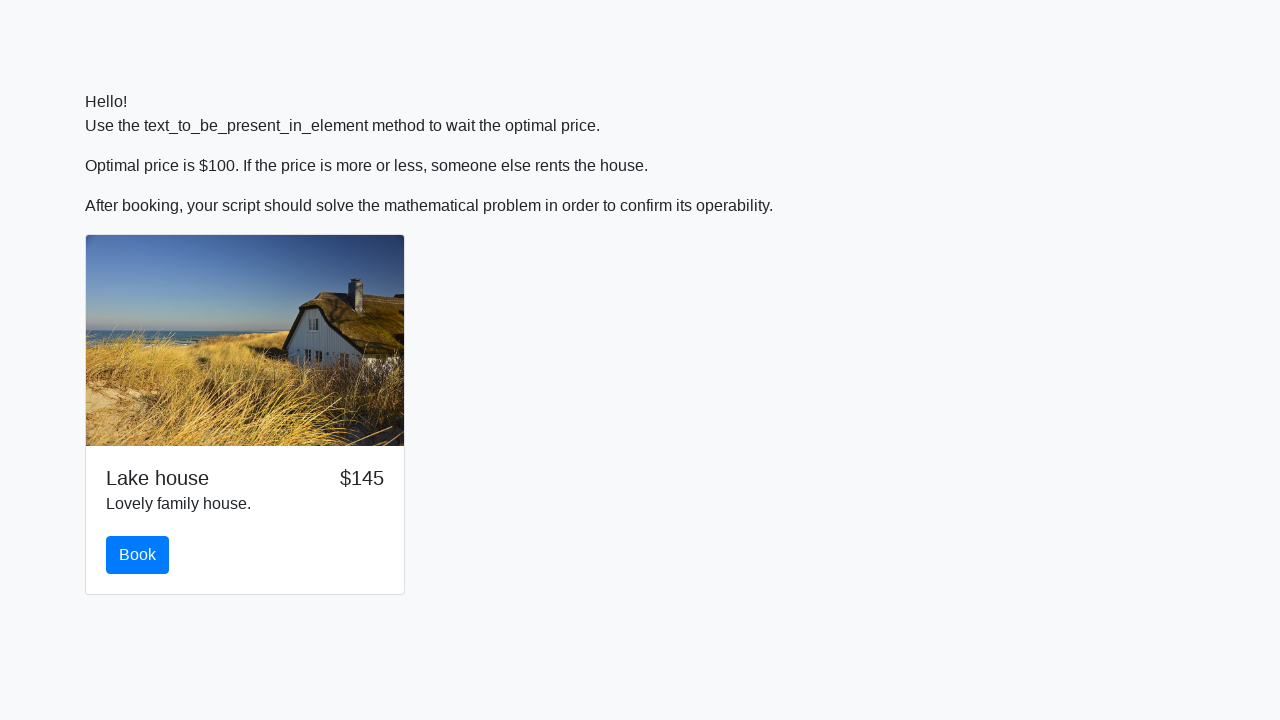

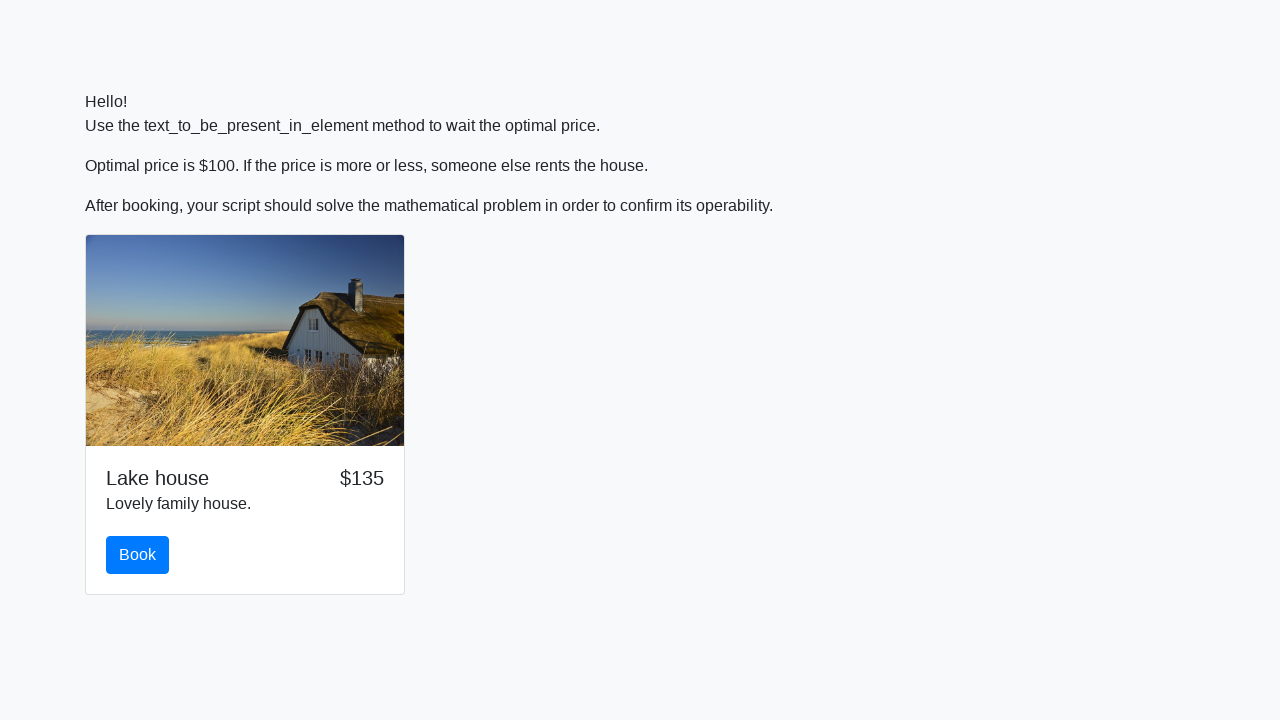